Navigates to a VRI Consulting guide page and verifies that two data tables are present on the page

Starting URL: https://www.vriconsulting.com.br/guias/guiasIndex.php?idGuia=22

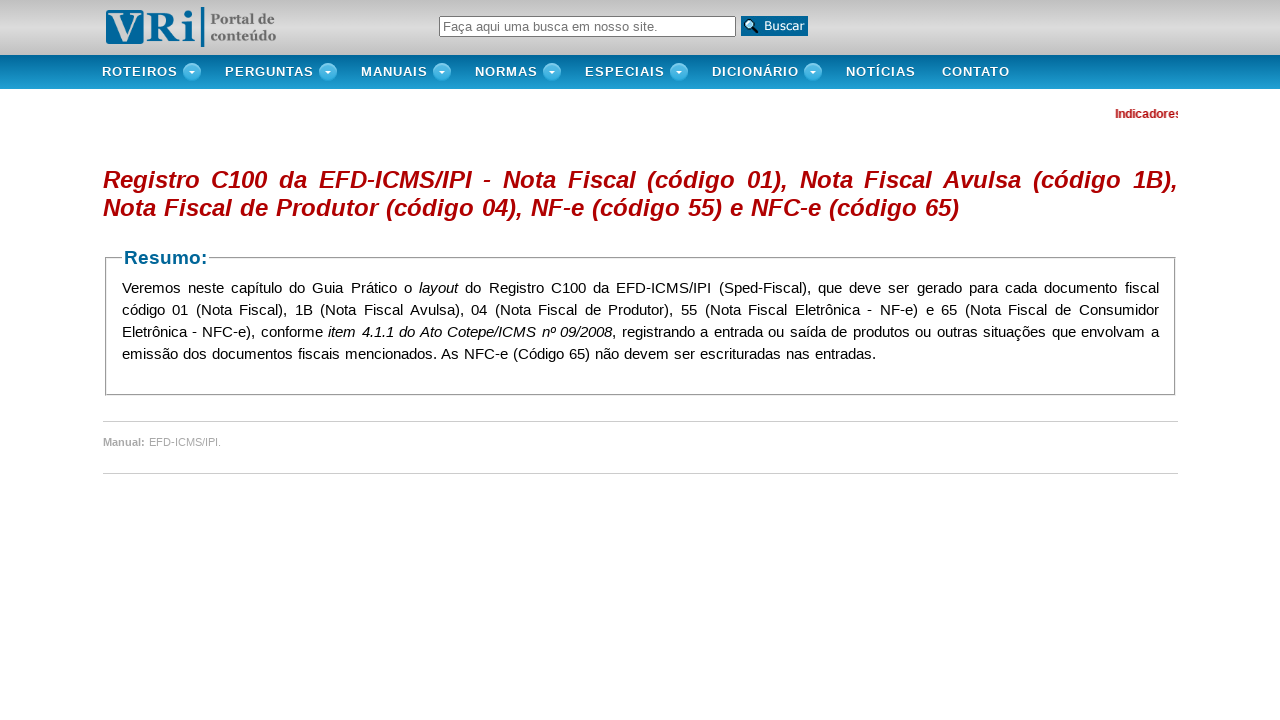

Navigated to VRI Consulting guide page (idGuia=22)
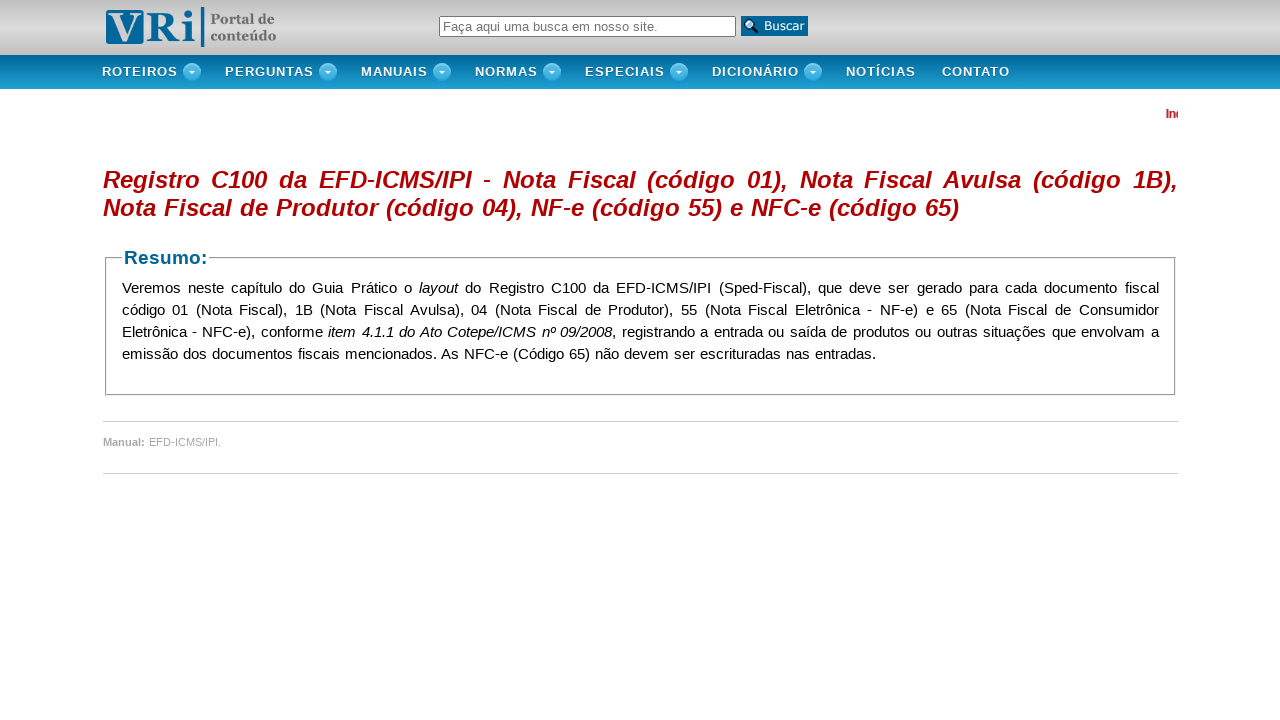

First data table loaded on the page
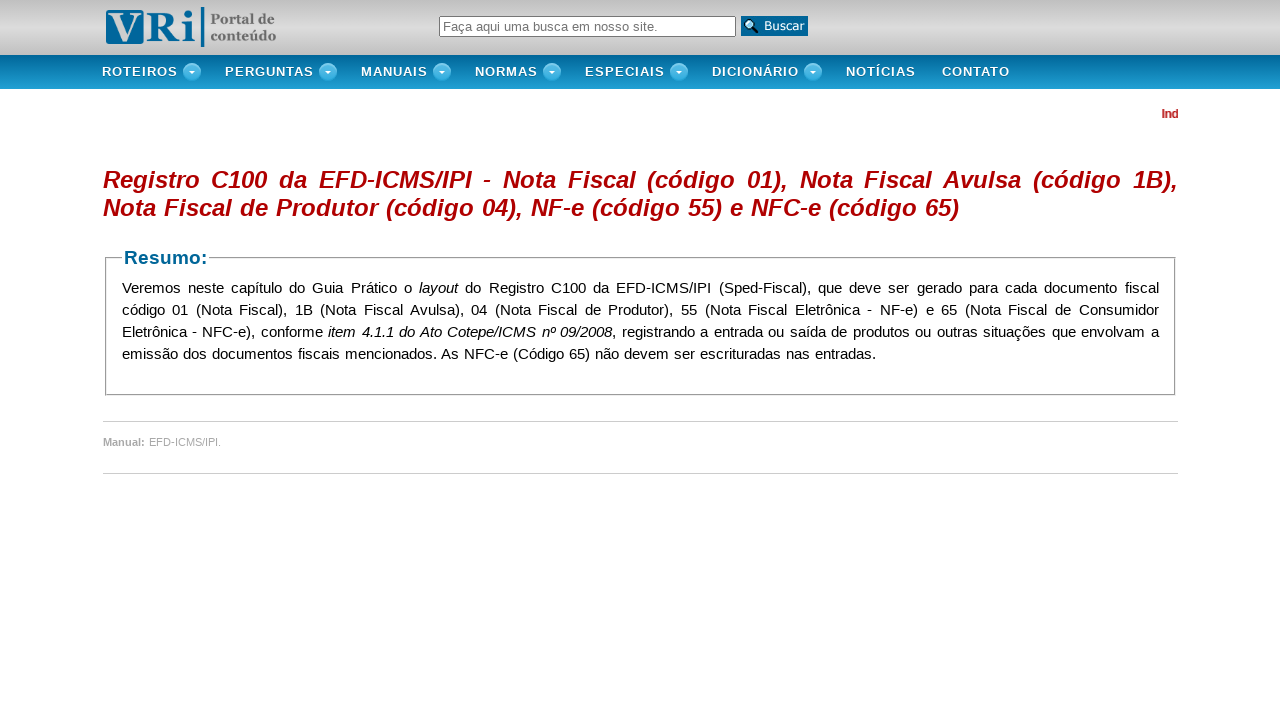

Second data table loaded on the page
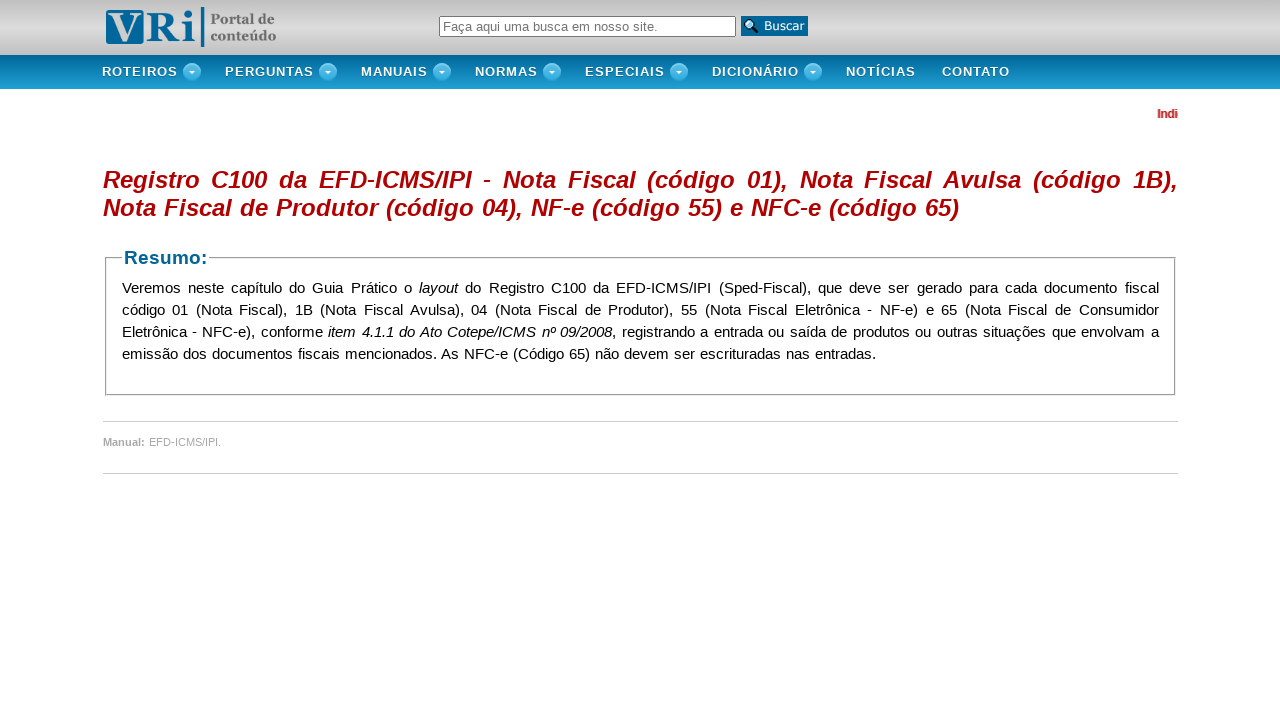

Located first table rows
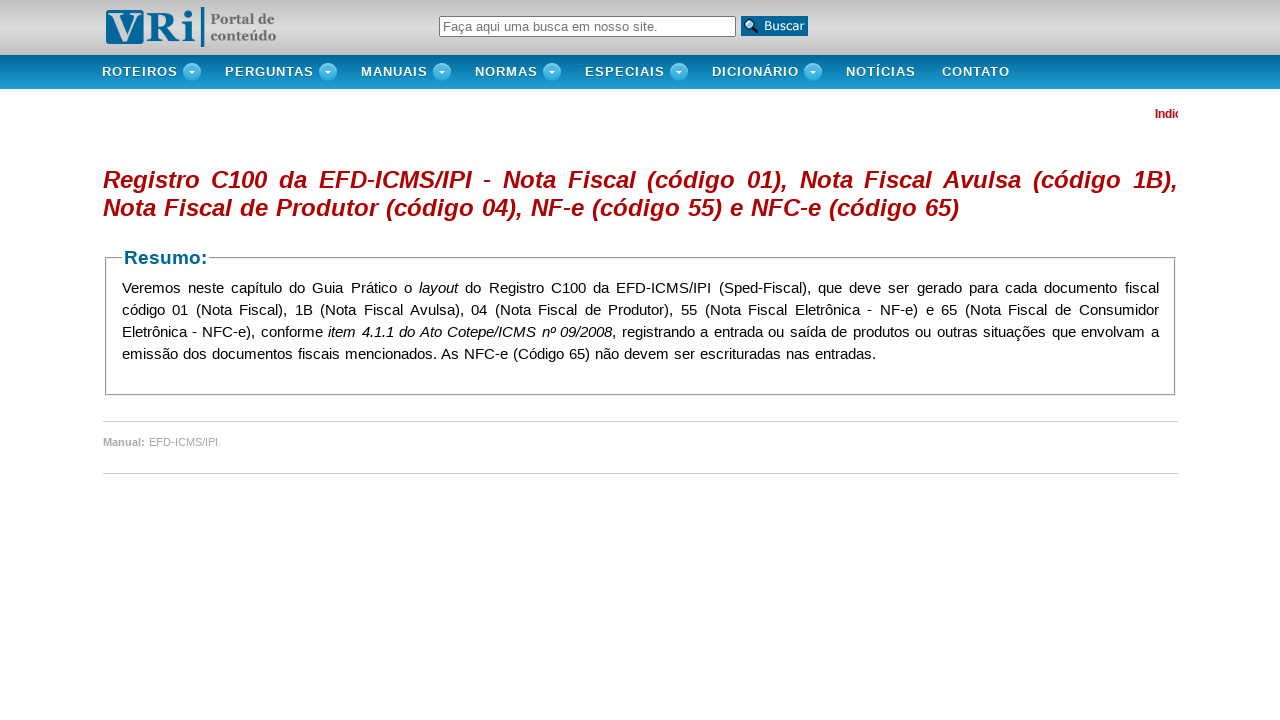

Verified first table contains rows
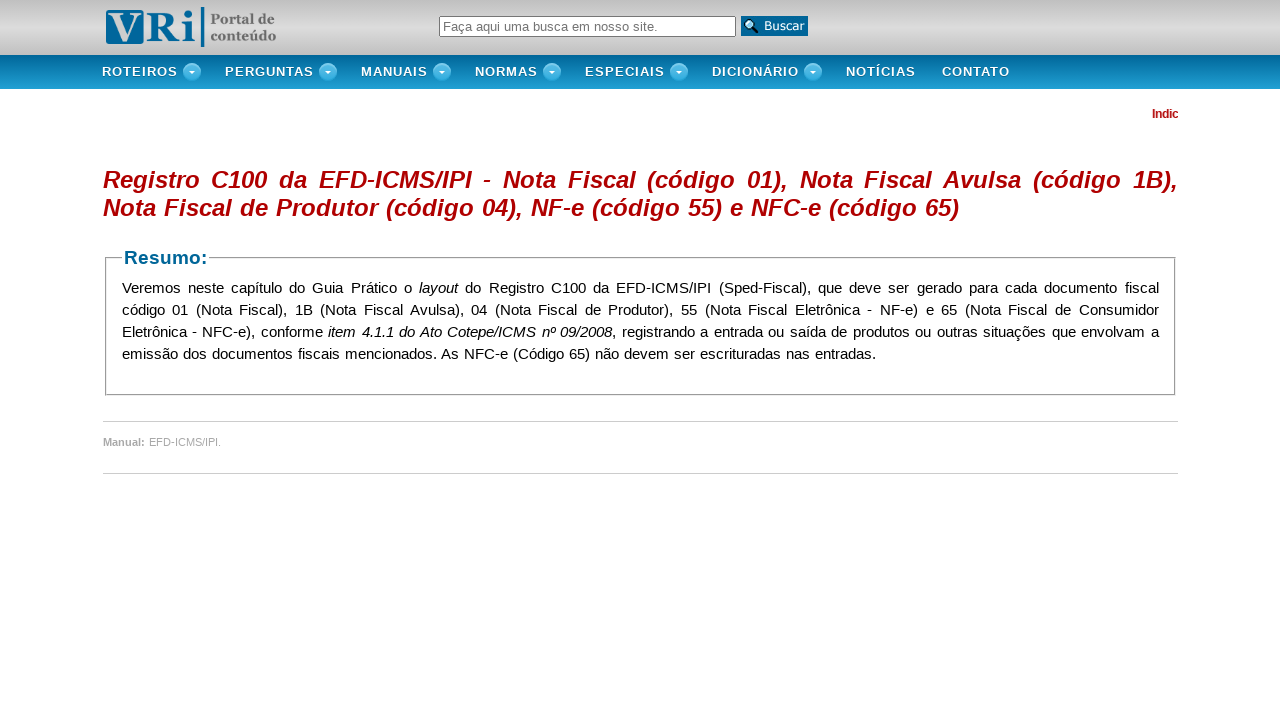

Located second table rows
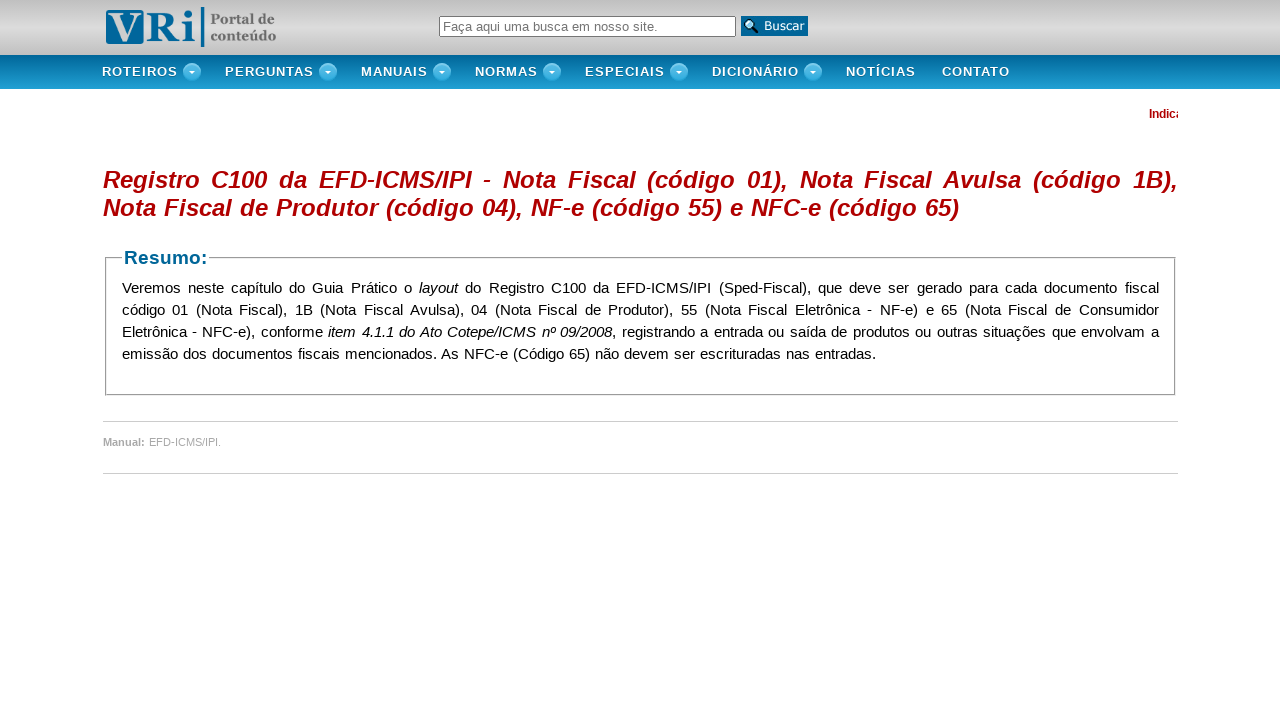

Verified second table contains rows
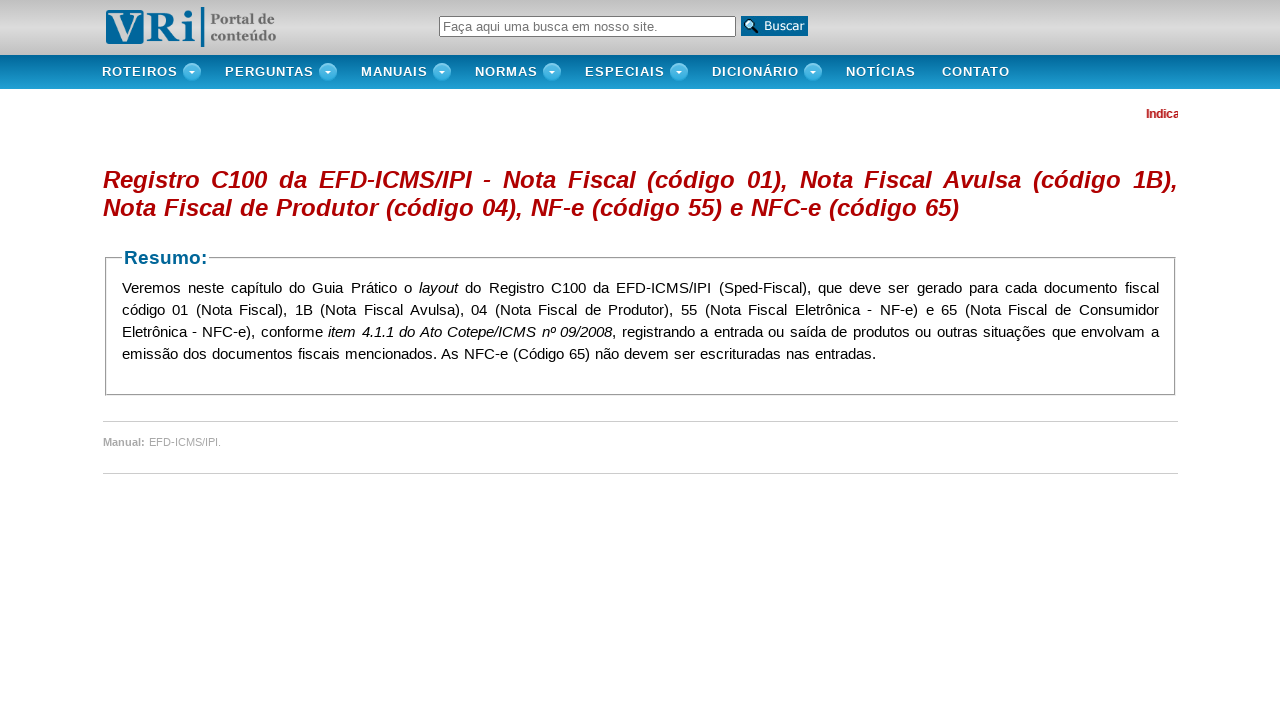

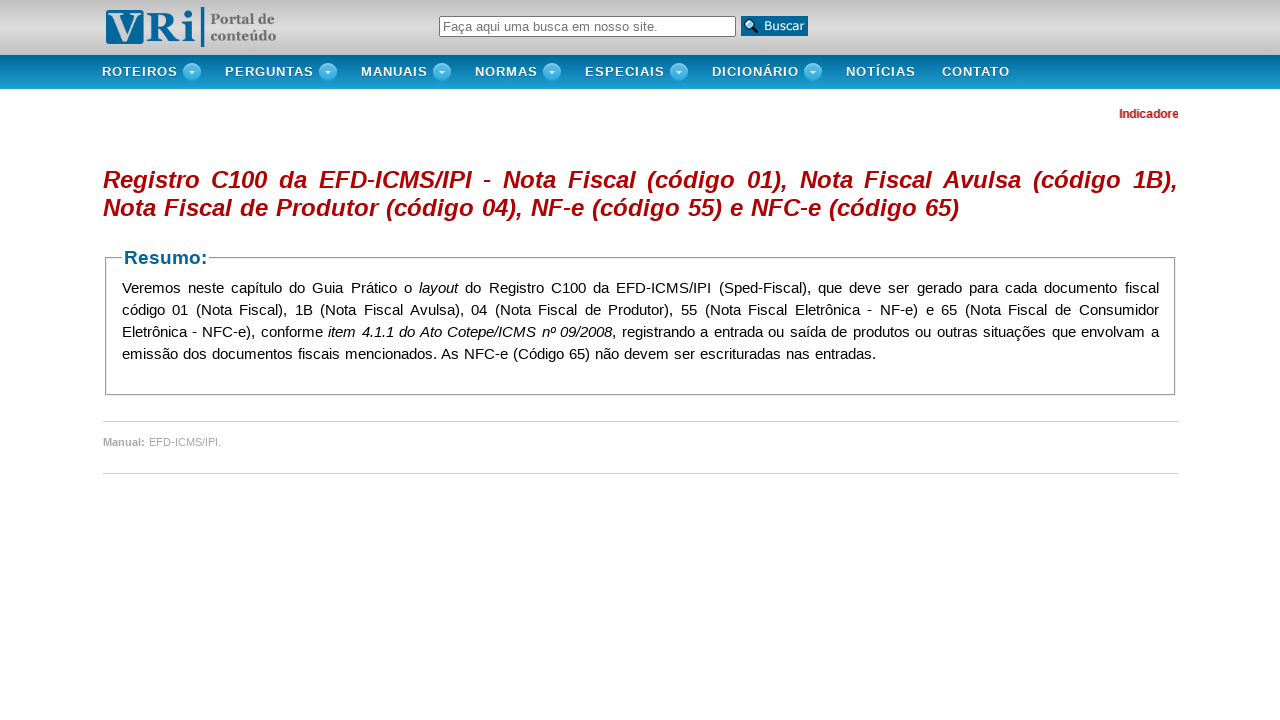